Tests file upload functionality by selecting a file and clicking the upload button, then verifies the success message is displayed

Starting URL: https://practice.cydeo.com/upload

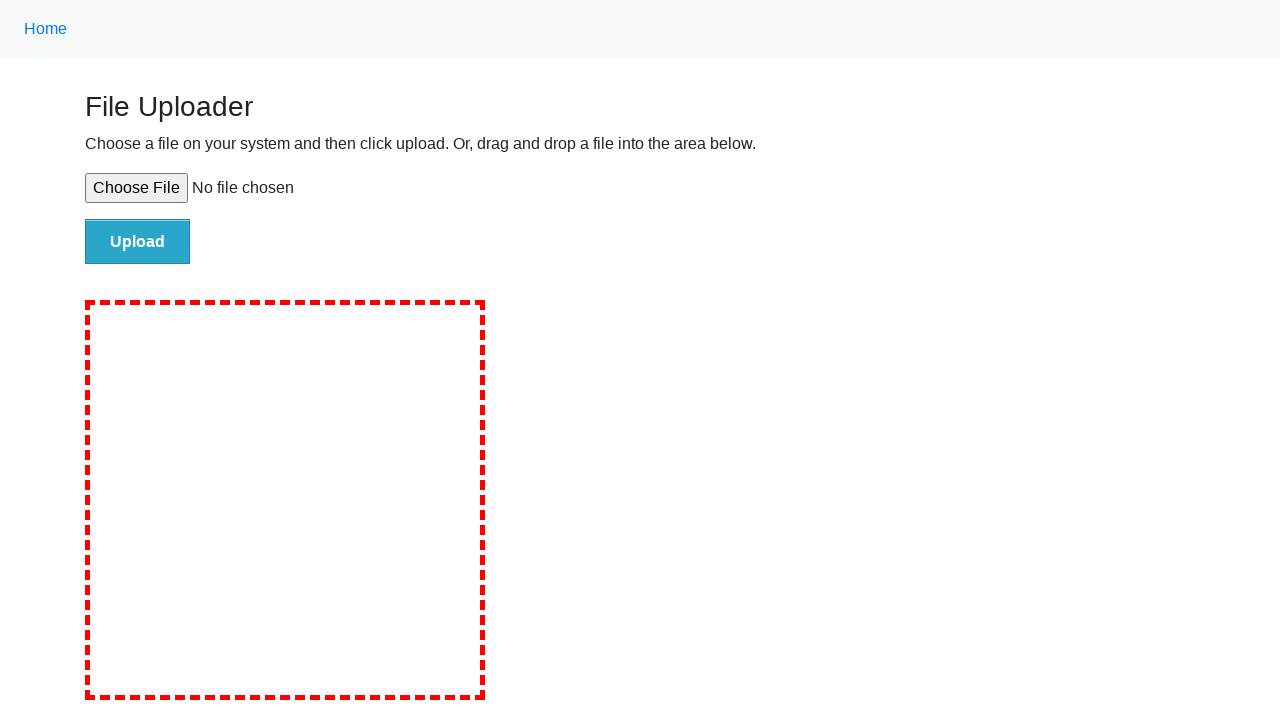

Created temporary test file with content
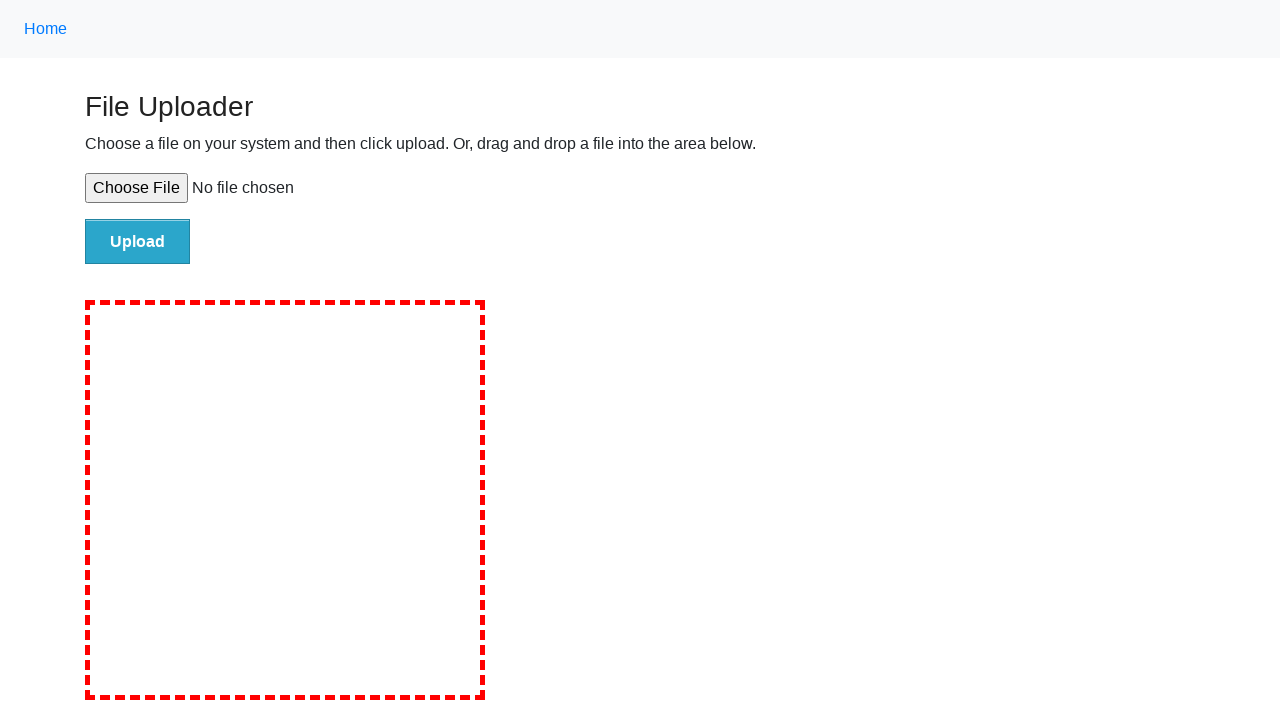

Selected test file for upload using file input element
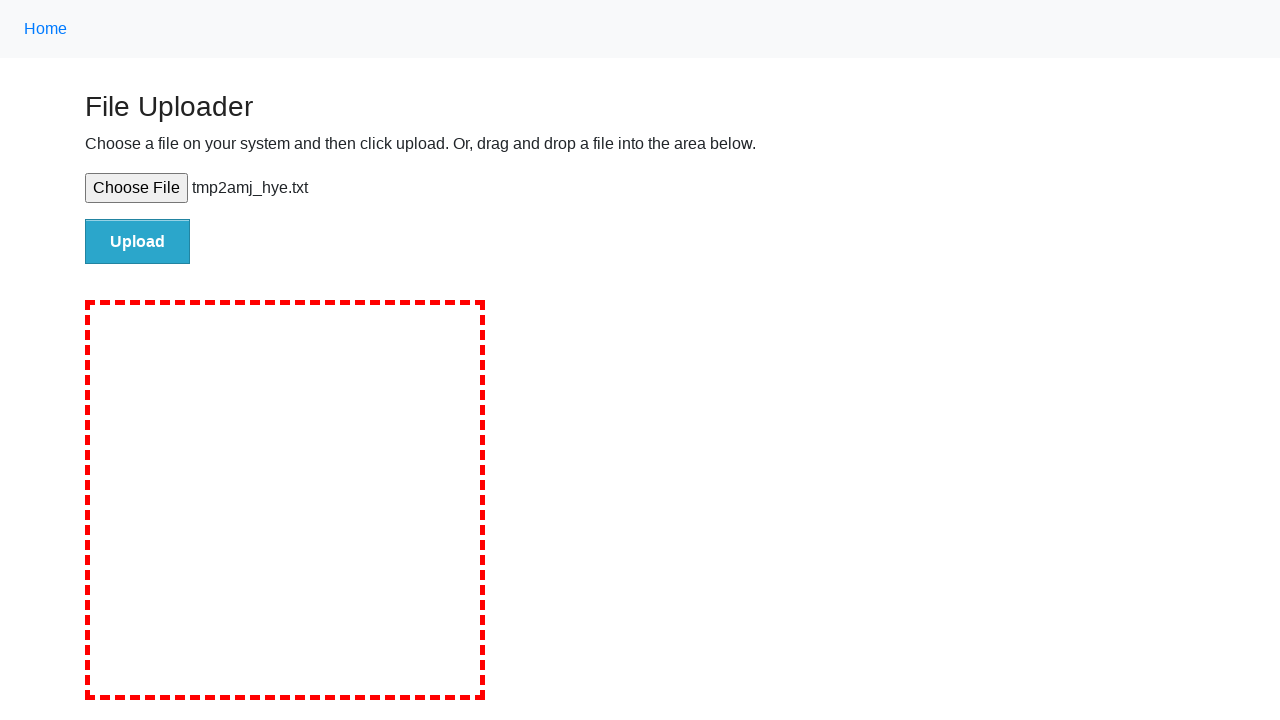

Clicked upload button to submit file at (138, 241) on input.button
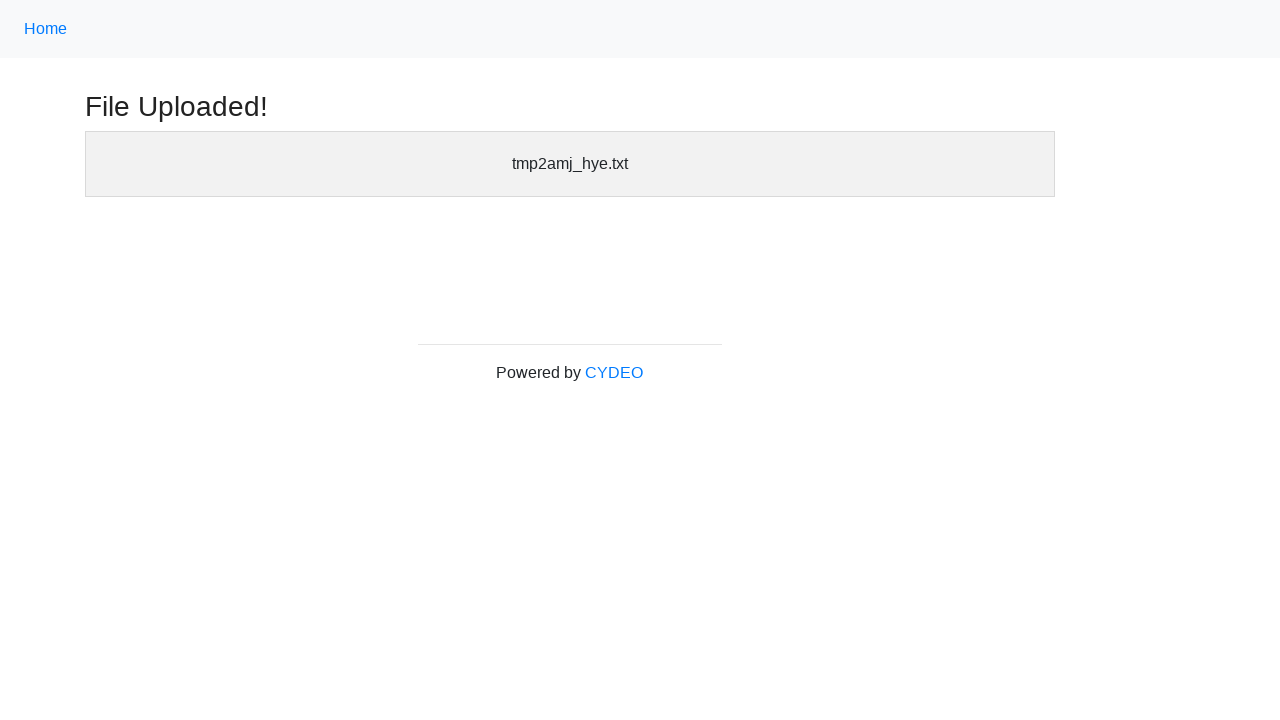

Verified success message is displayed
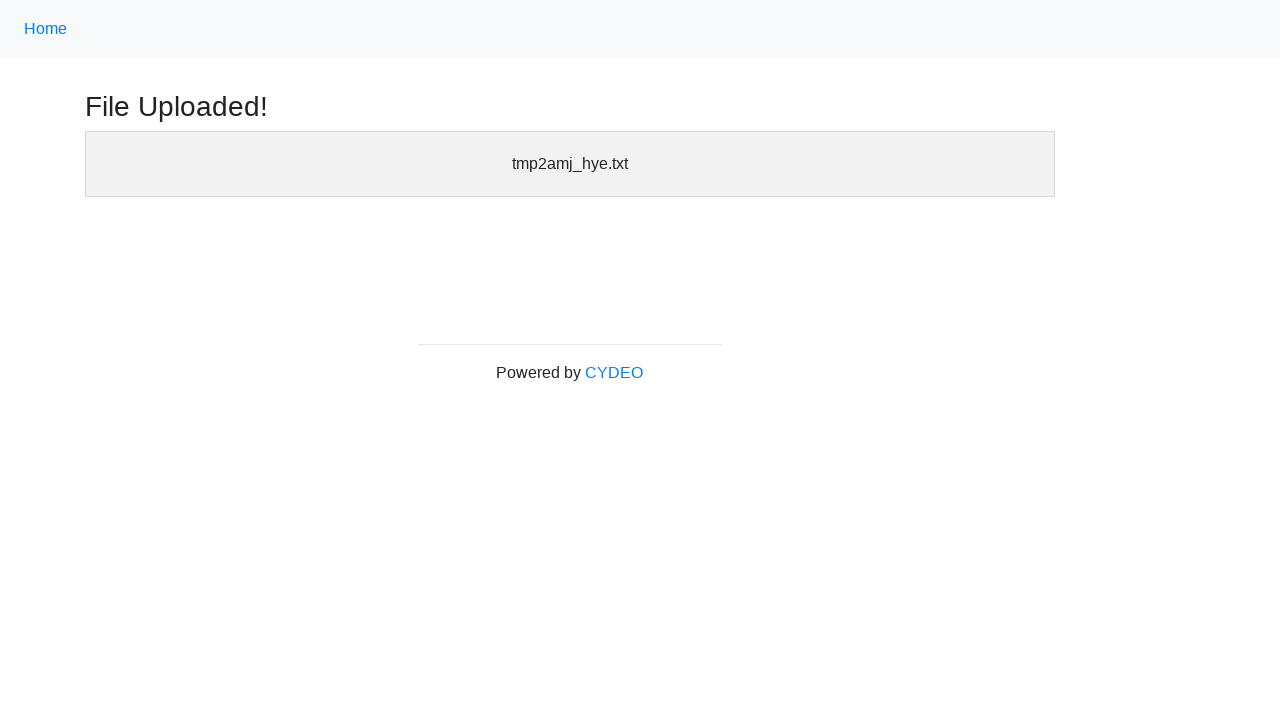

Cleaned up temporary test file
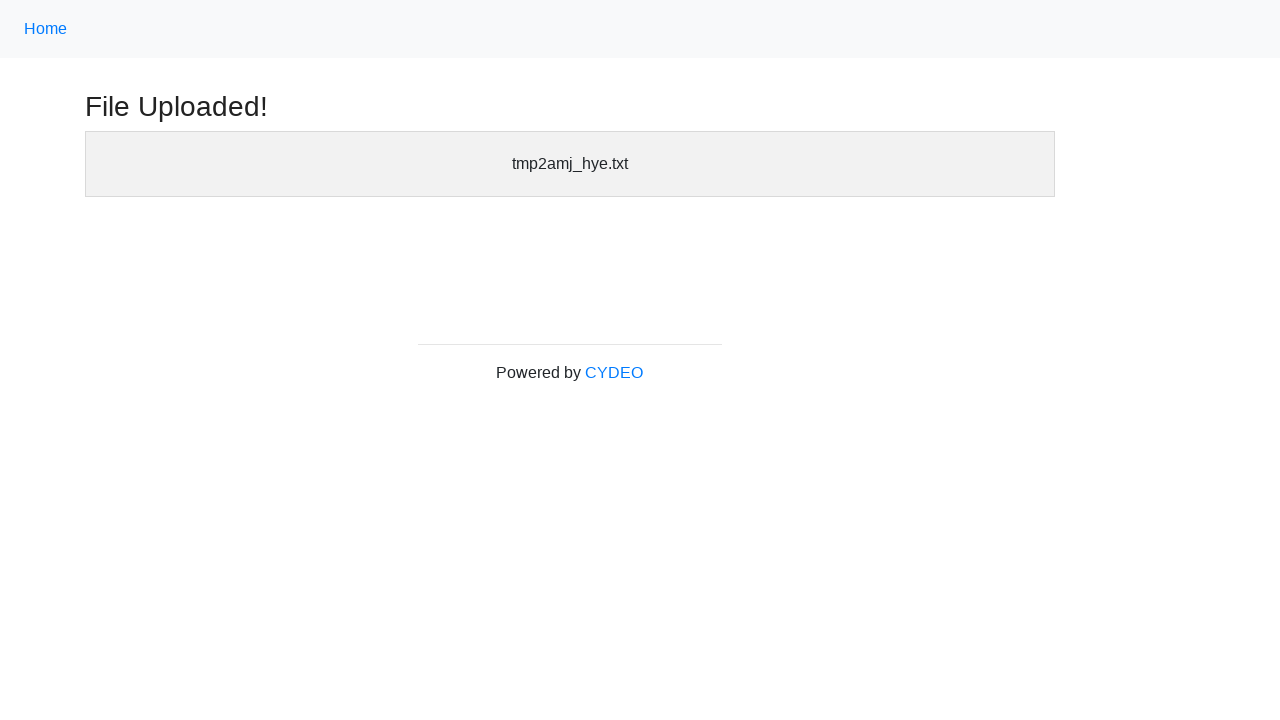

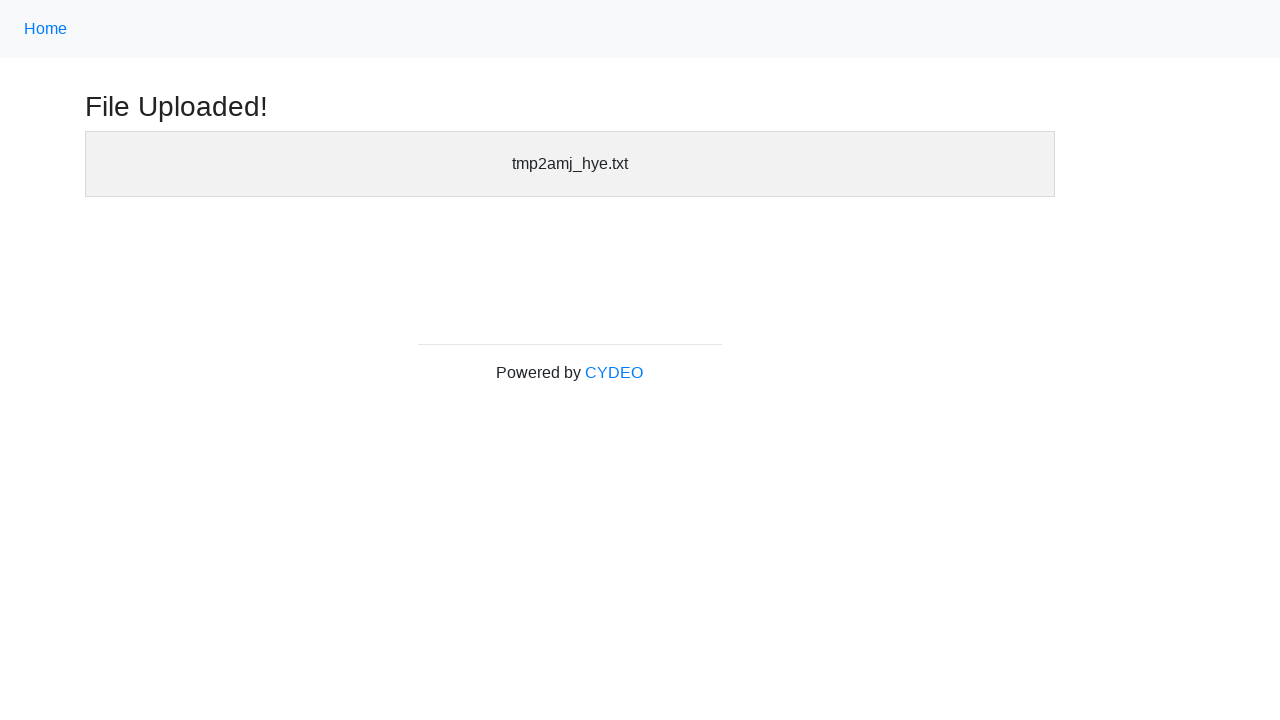